Tests table sorting functionality by clicking on the Last Name column header and verifying the column becomes sorted alphabetically

Starting URL: http://the-internet.herokuapp.com/tables

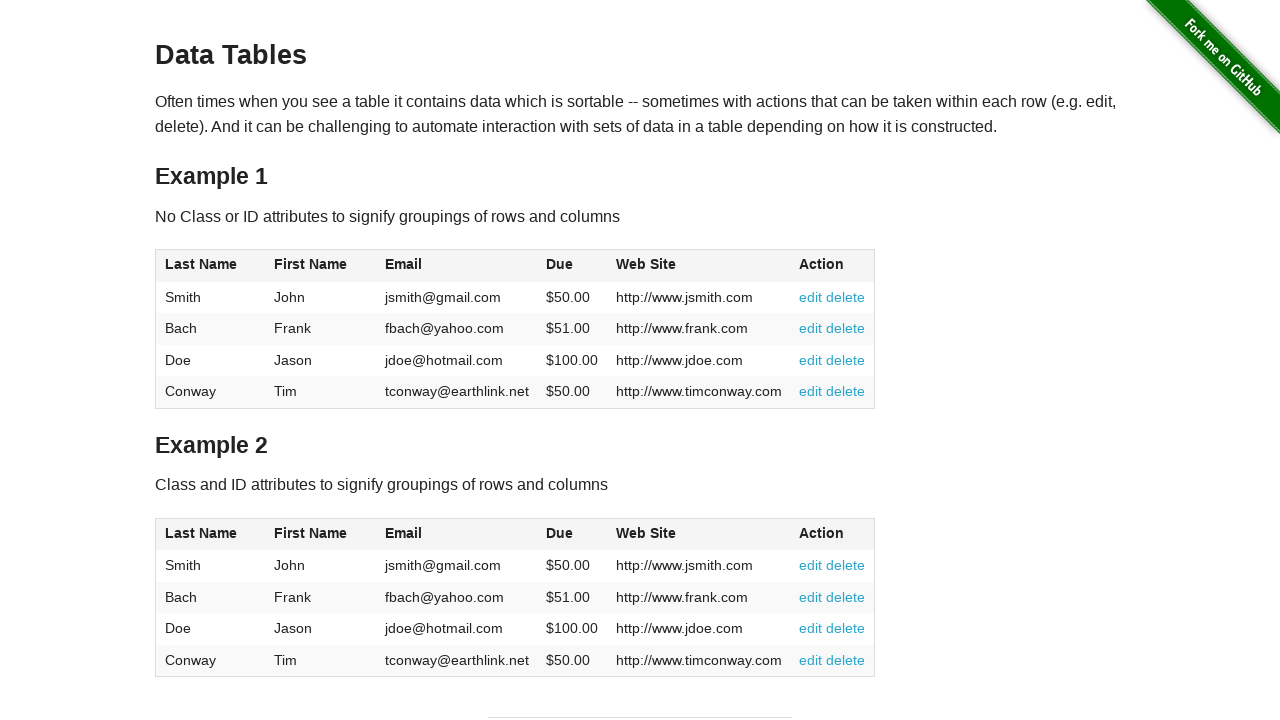

Clicked on the Last Name column header to sort the table at (210, 266) on #table1 > thead > tr > th:nth-child(1)
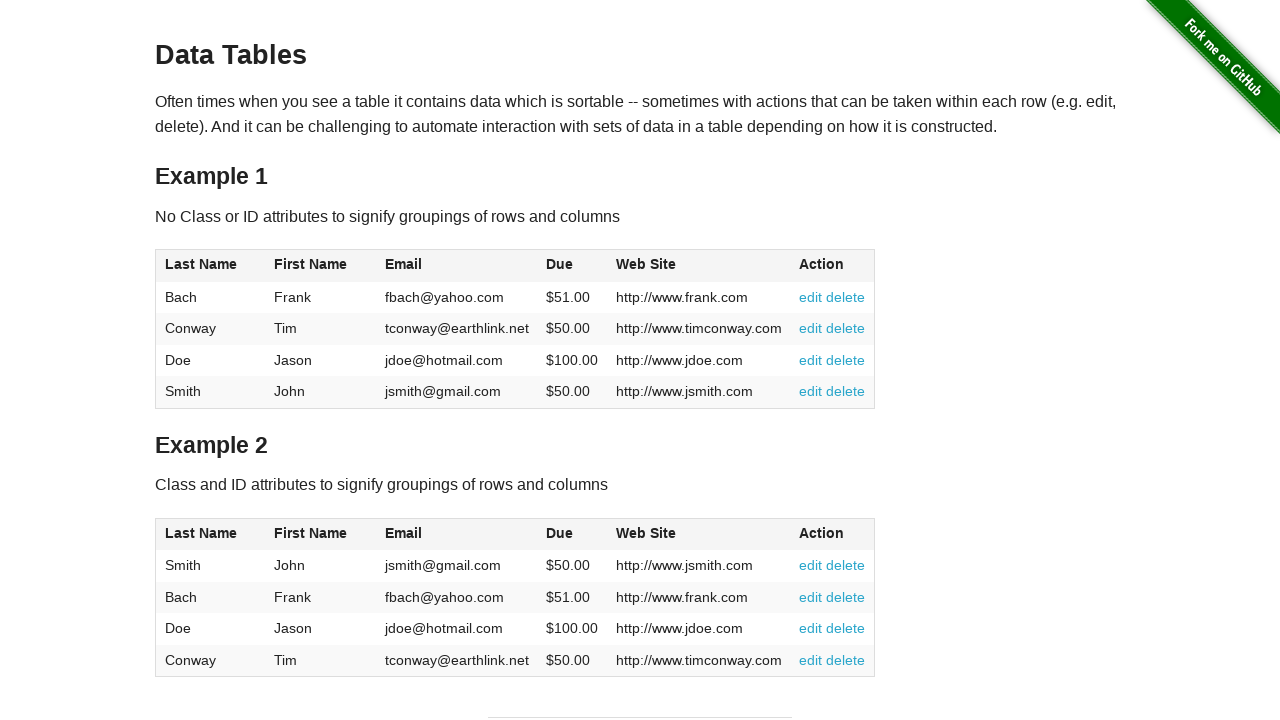

Waited for the table to update after sorting
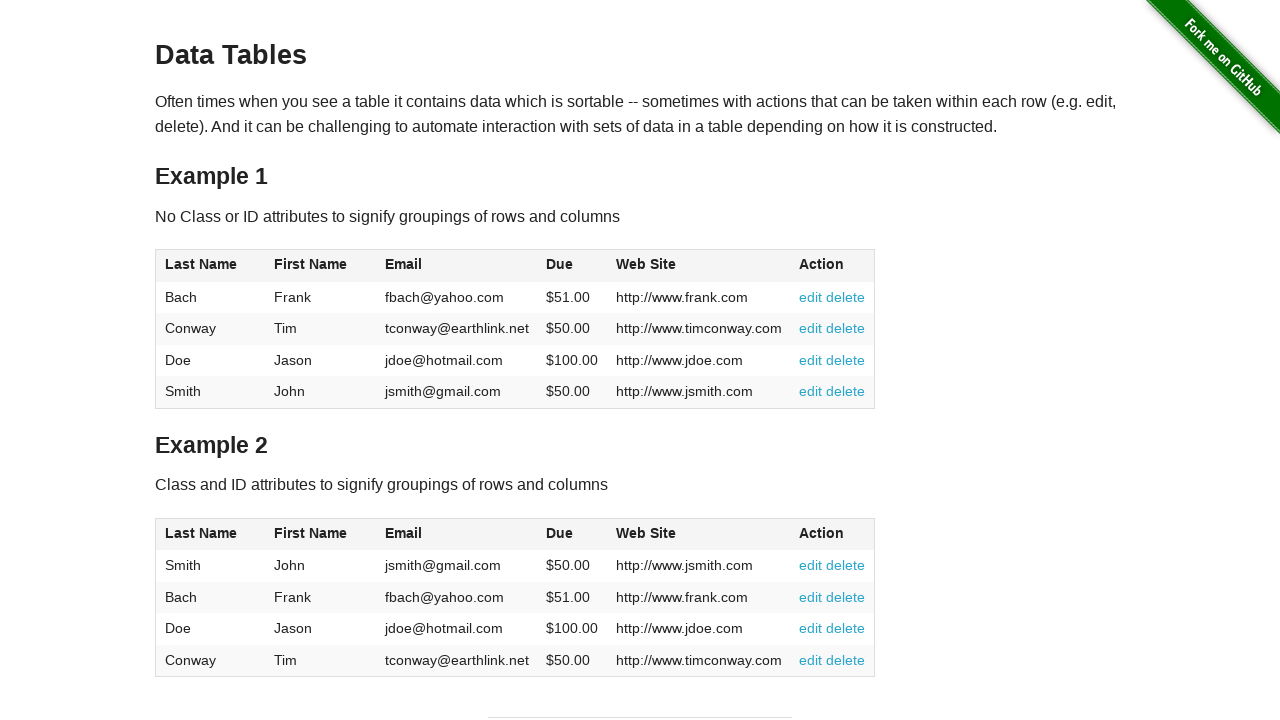

Verified that sorted last names are present in the table
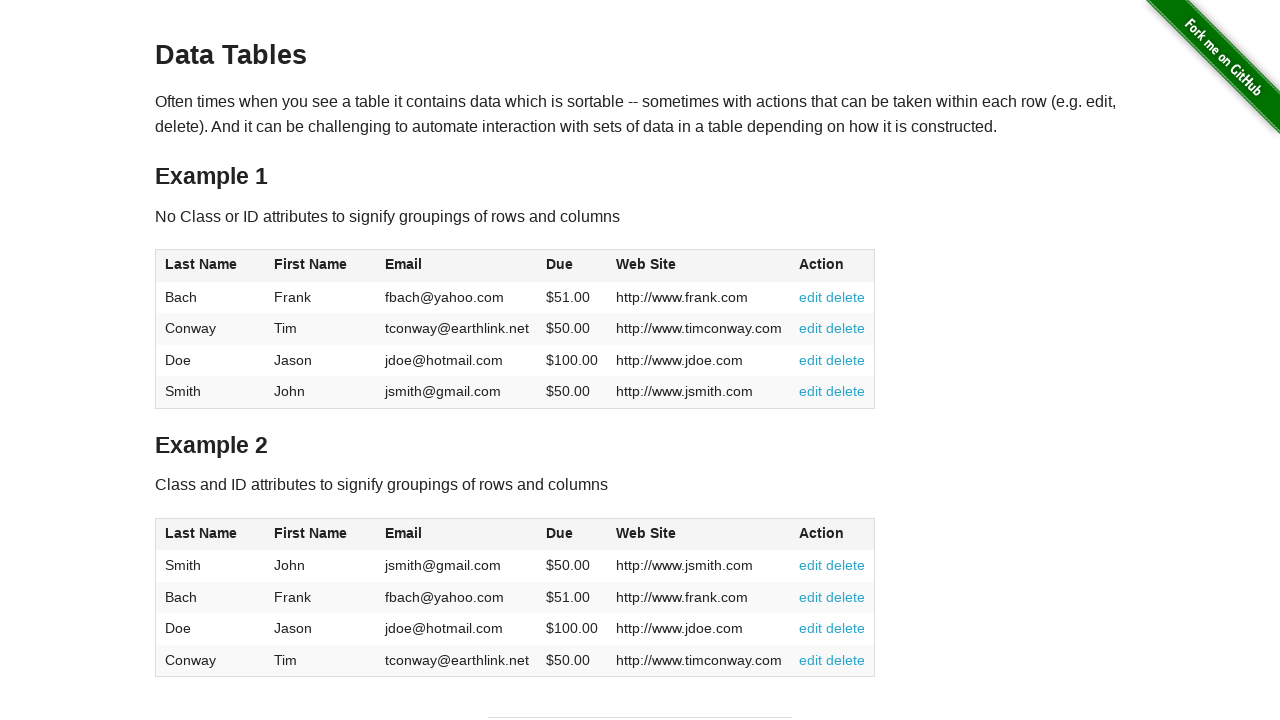

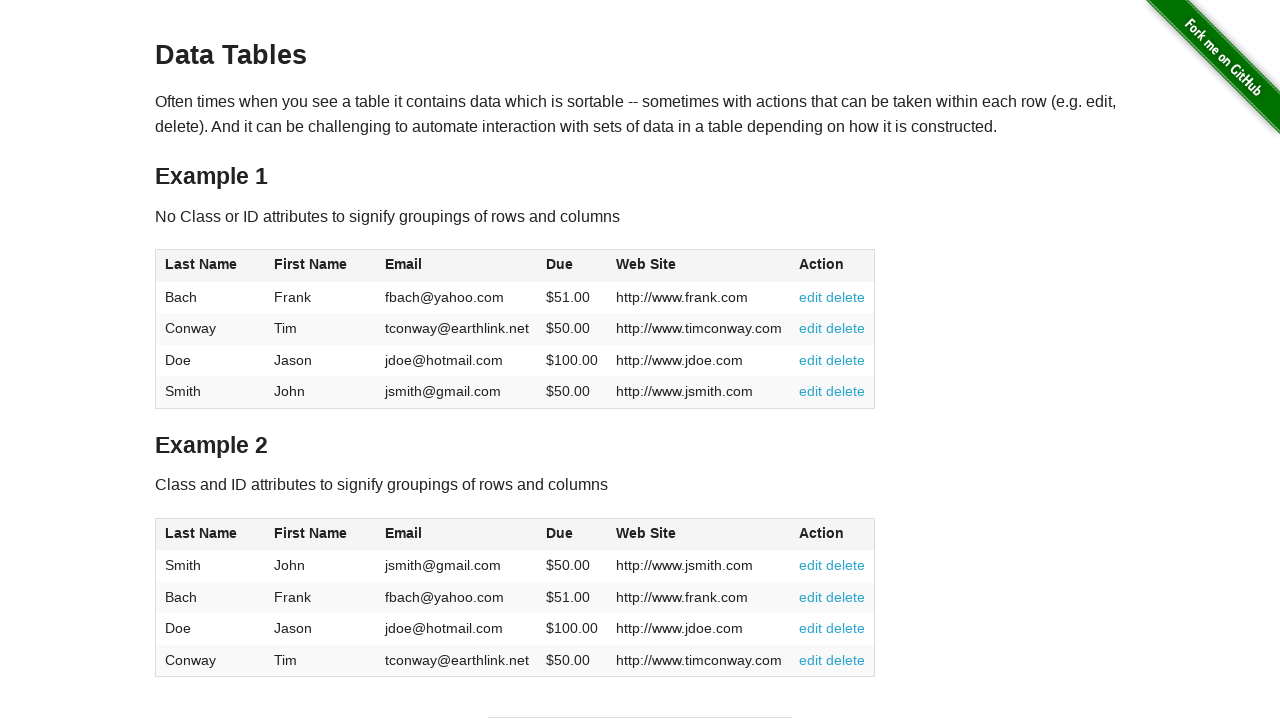